Tests adding book to basket and viewing both subtotal and total in cart

Starting URL: http://practice.automationtesting.in

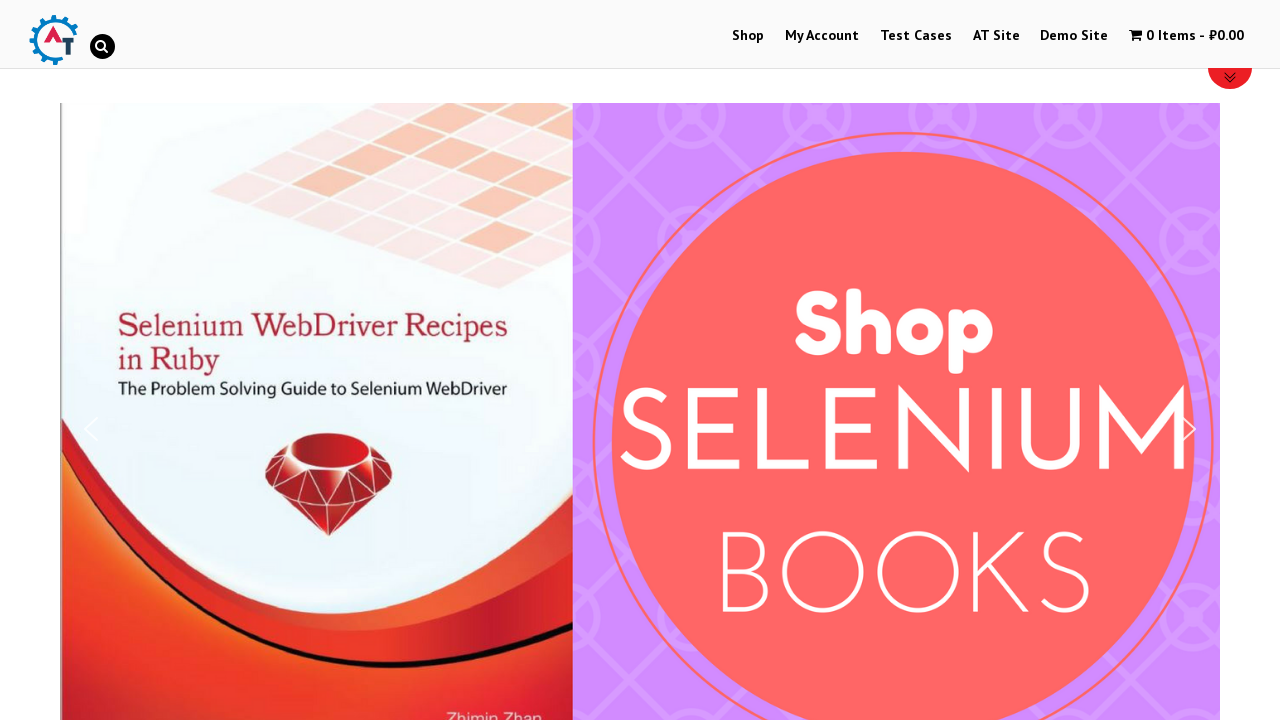

Clicked on Shop Menu at (748, 36) on xpath=//li[@id='menu-item-40']
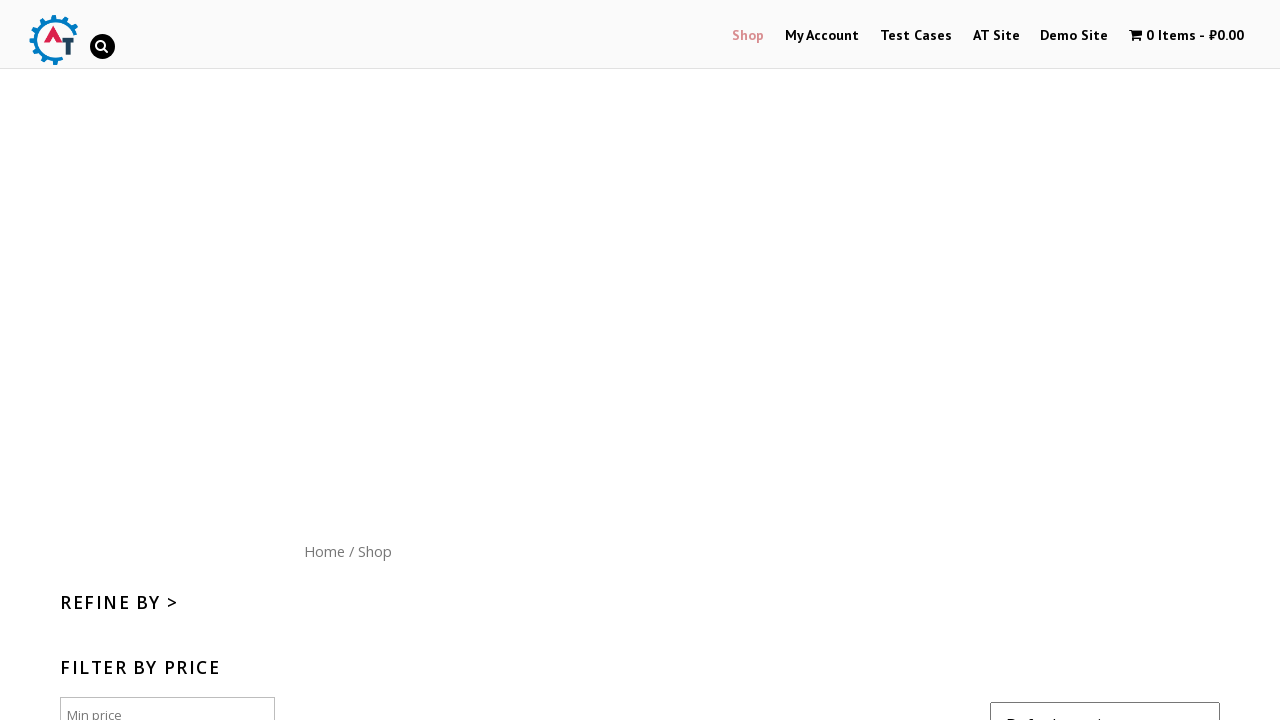

Clicked on Home menu button at (324, 551) on xpath=//div[@id='content']/nav/a
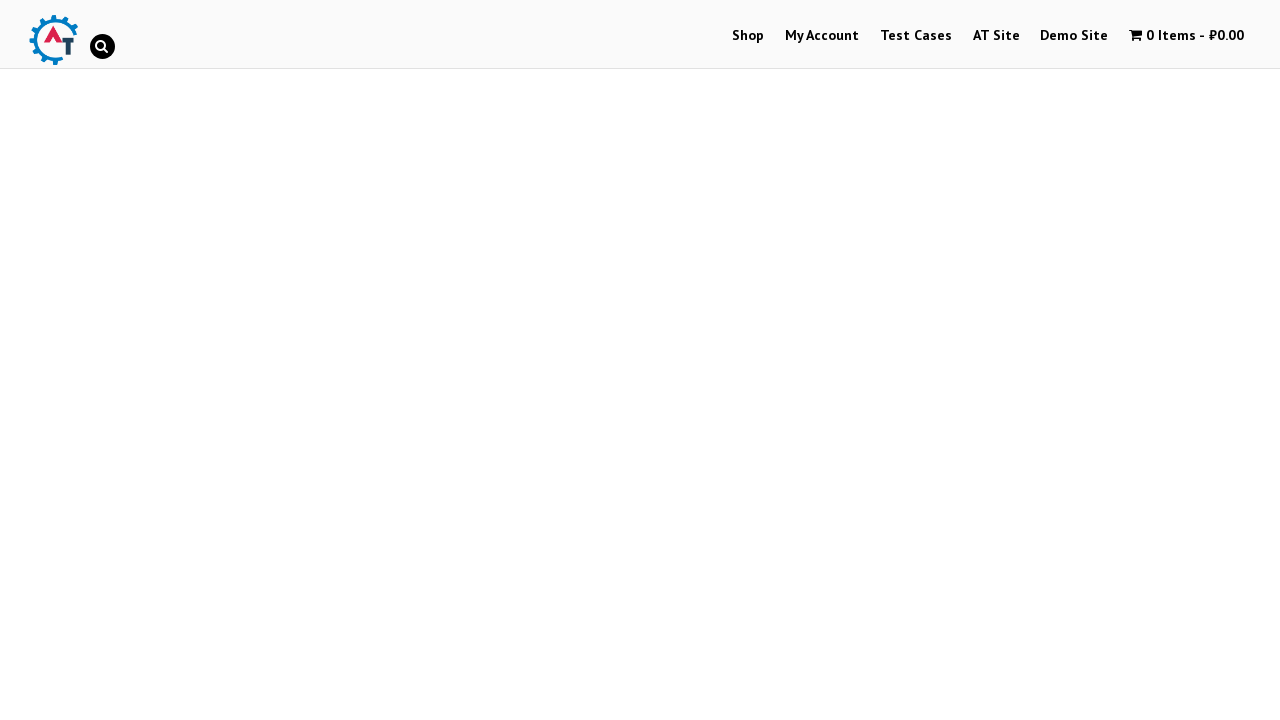

Clicked on Mastering JavaScript book image at (1039, 361) on (//img[@title='Mastering JavaScript'])[1]
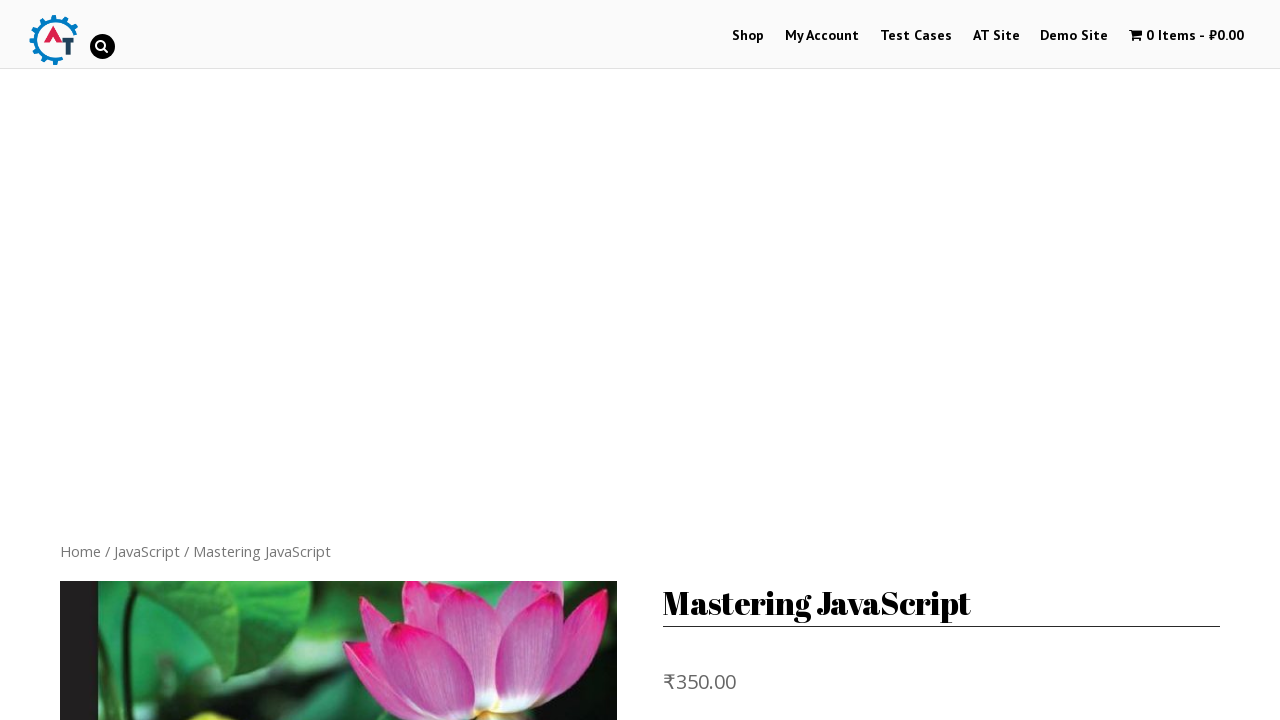

Product page loaded with Add to basket button
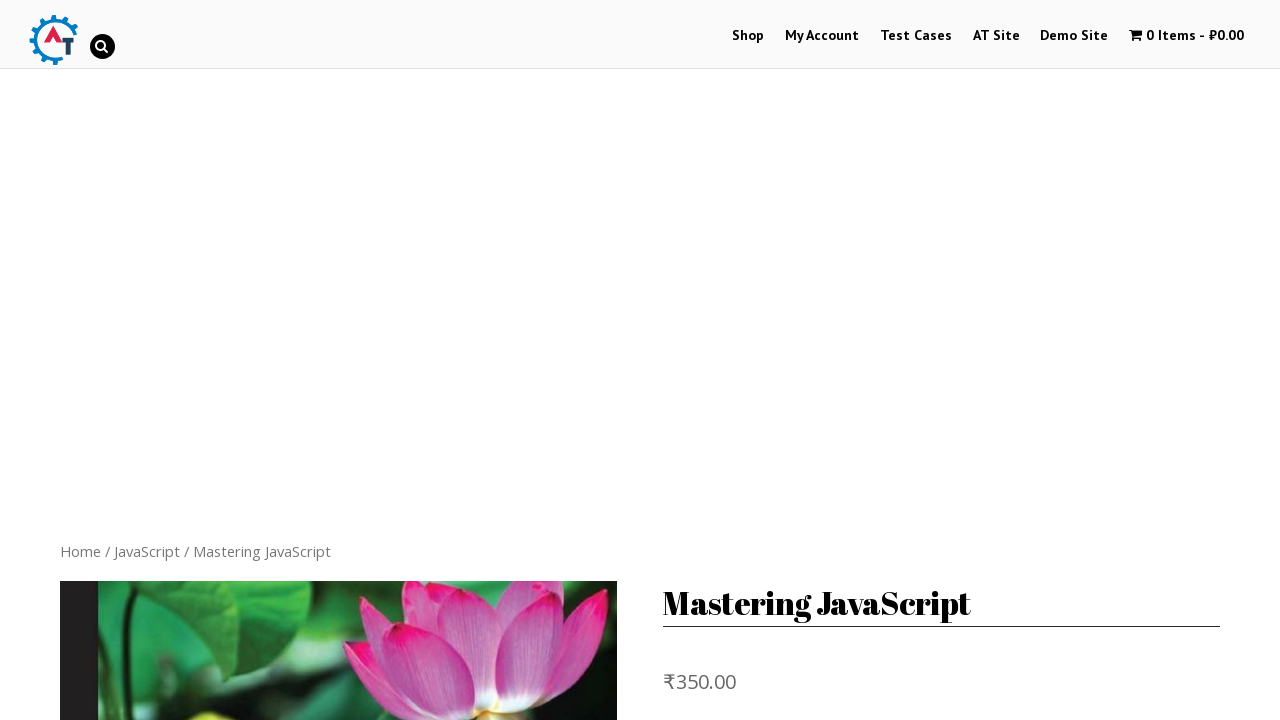

Clicked Add to basket button at (812, 479) on xpath=//button[normalize-space()='Add to basket']
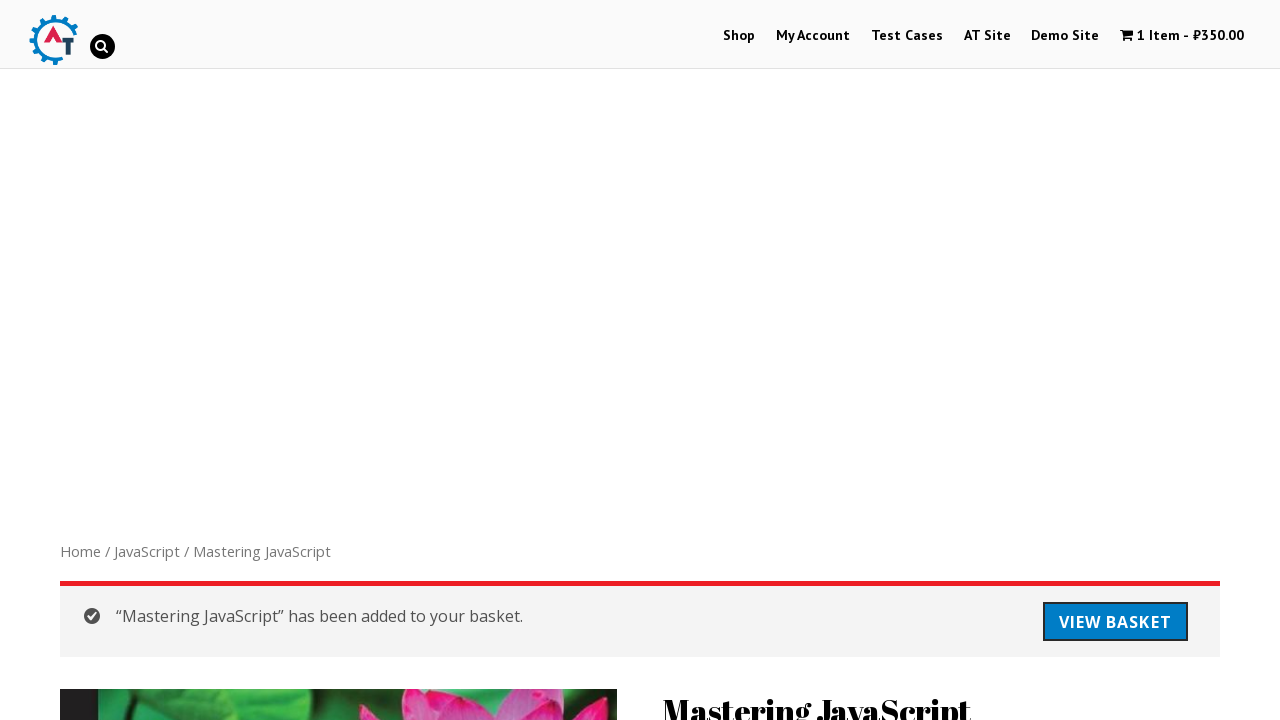

Success message appeared confirming book added to basket
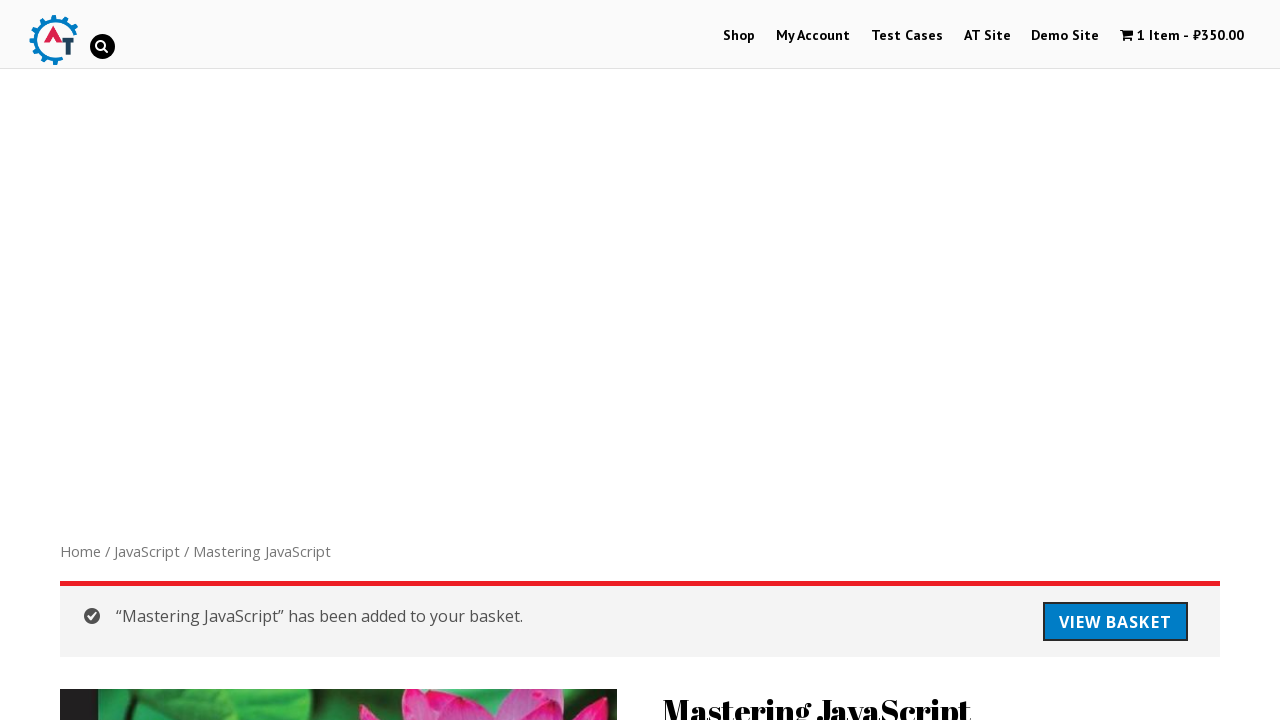

Clicked on shopping cart link at (1182, 36) on xpath=//a[@title='View your shopping cart']
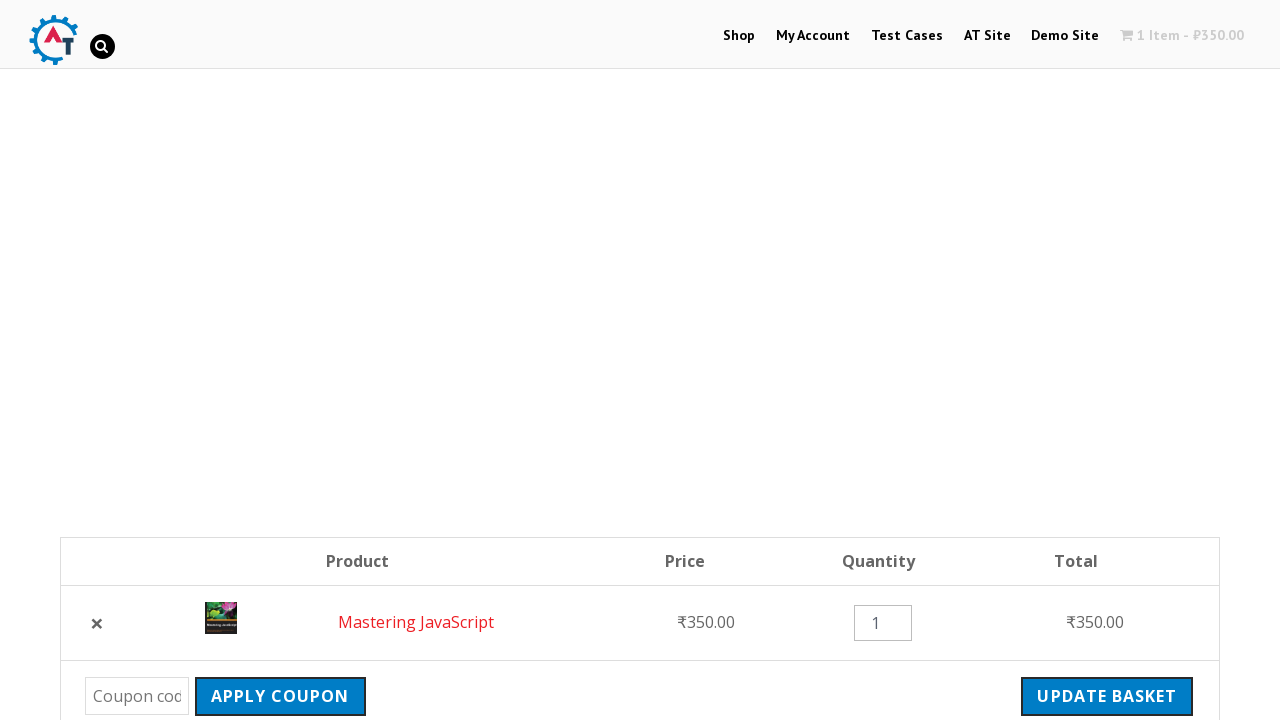

Subtotal element is visible in cart
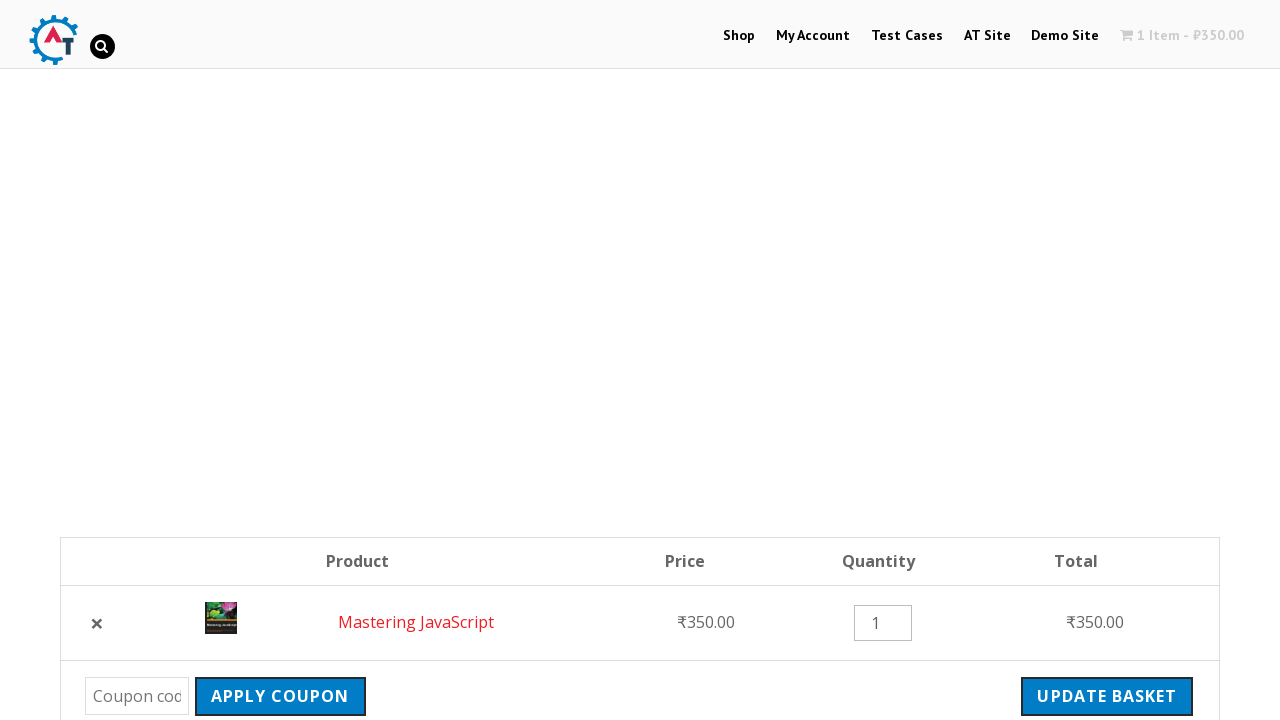

Total element is visible in cart
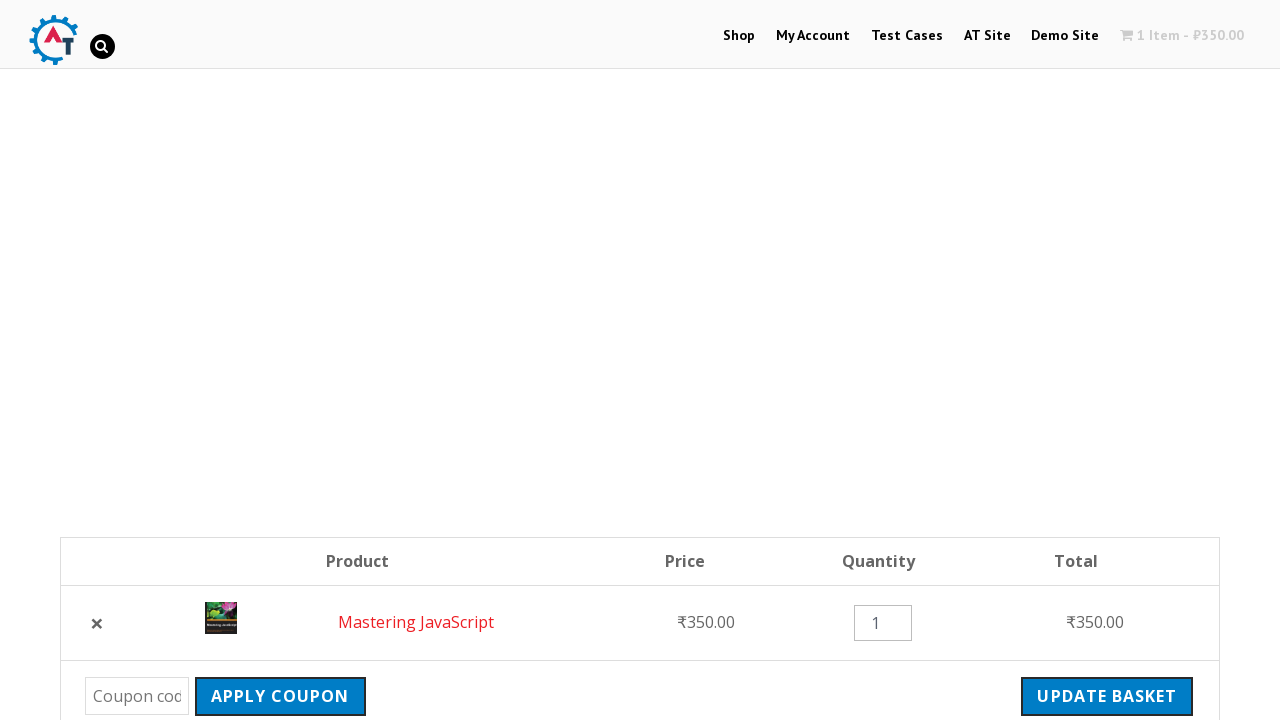

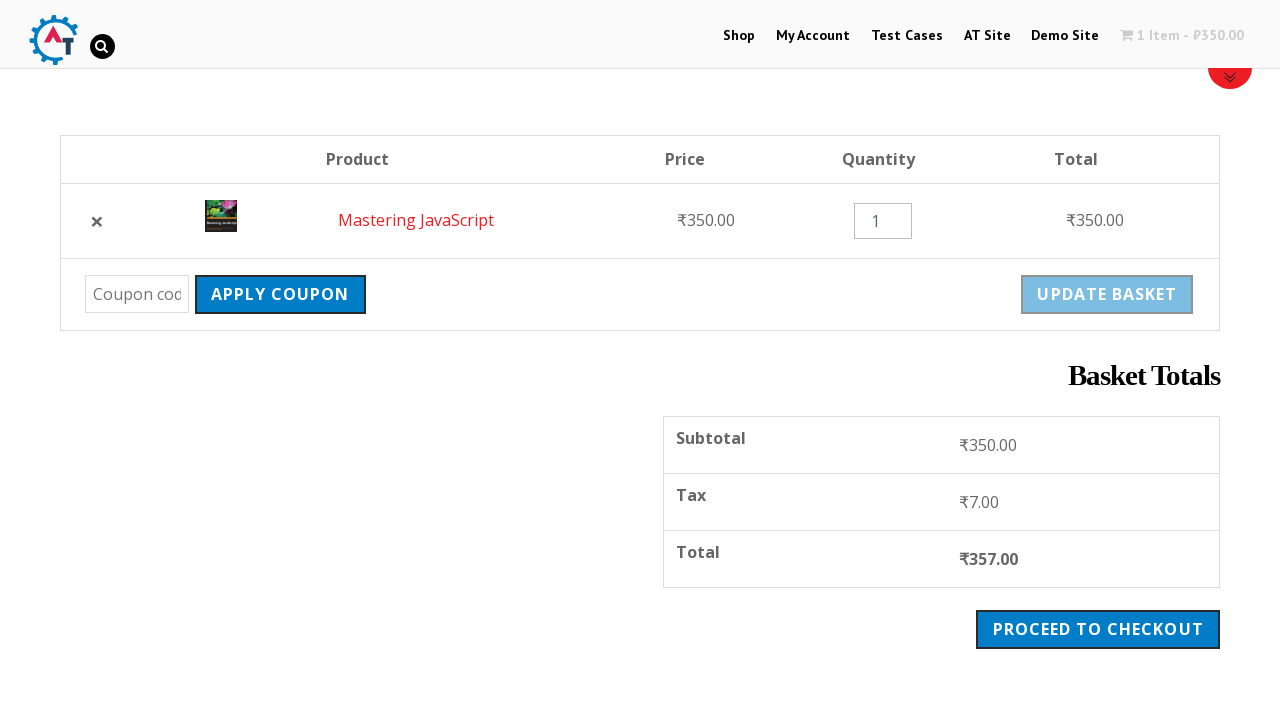